Tests dynamic content loading by clicking a button that adds new elements and verifying the newly added element is displayed

Starting URL: https://www.selenium.dev/selenium/web/dynamic.html

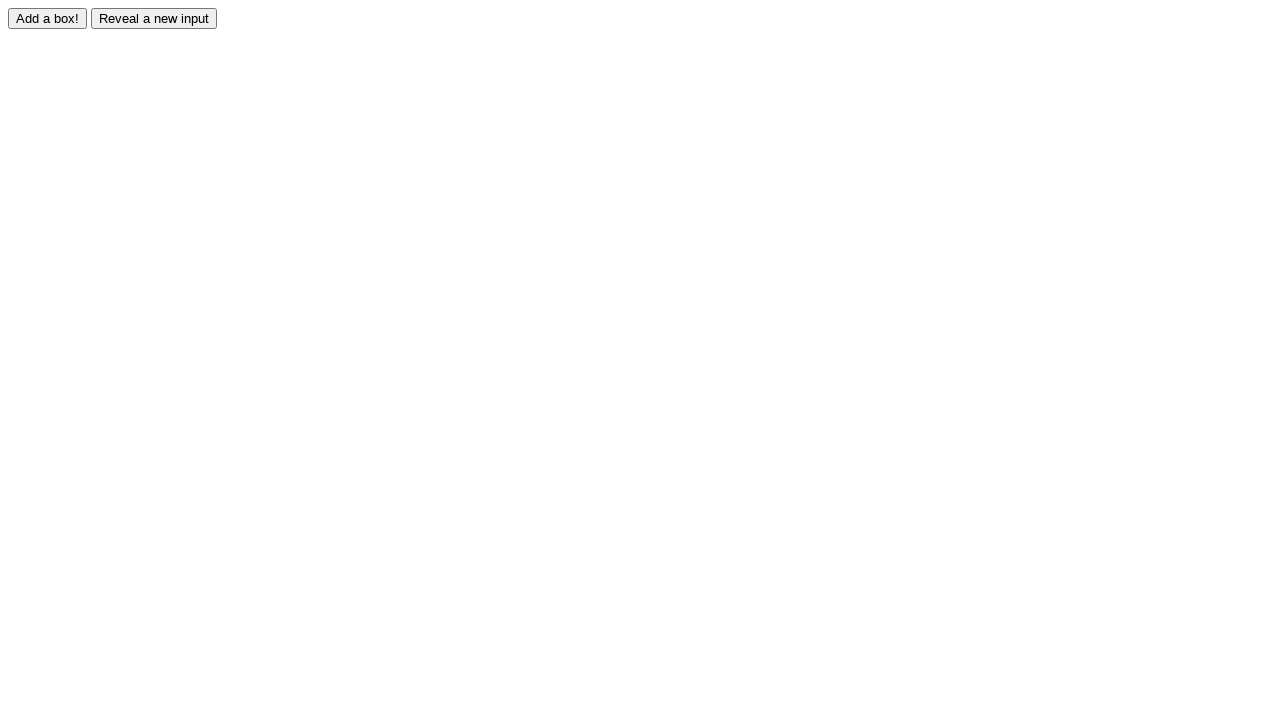

Clicked button to add dynamic content at (48, 18) on #adder
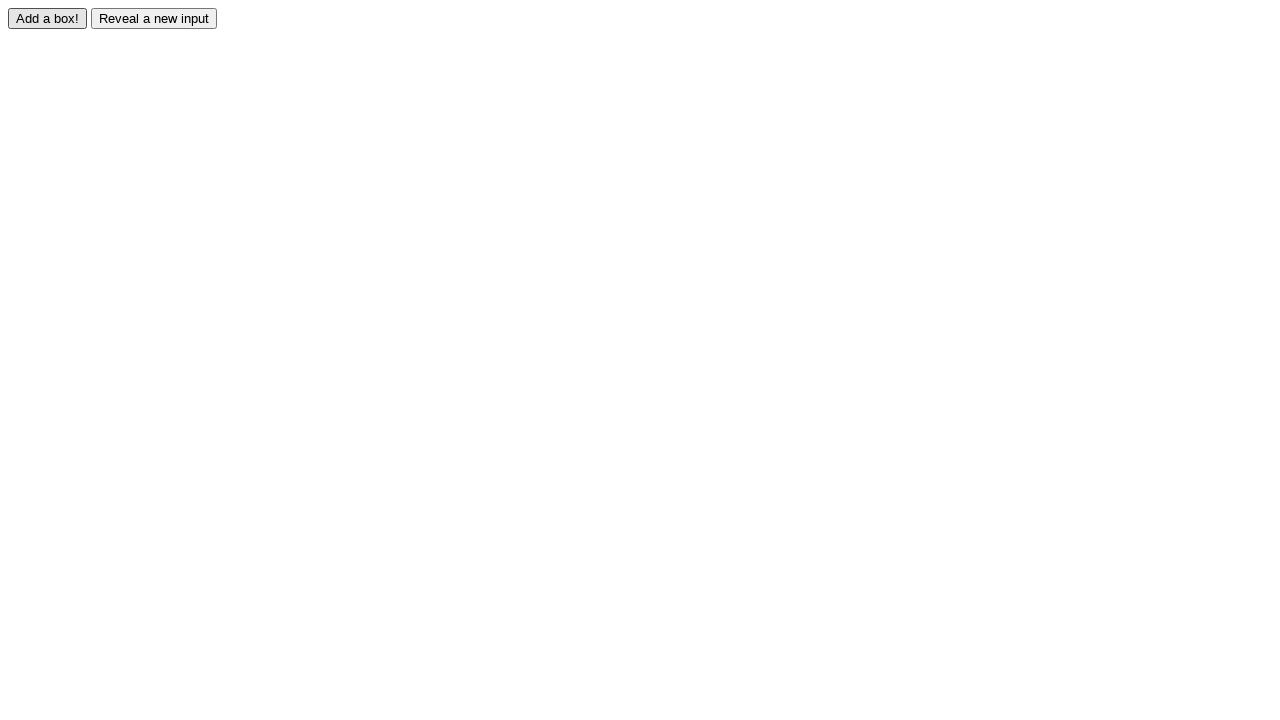

Waited for dynamically added box element to become visible
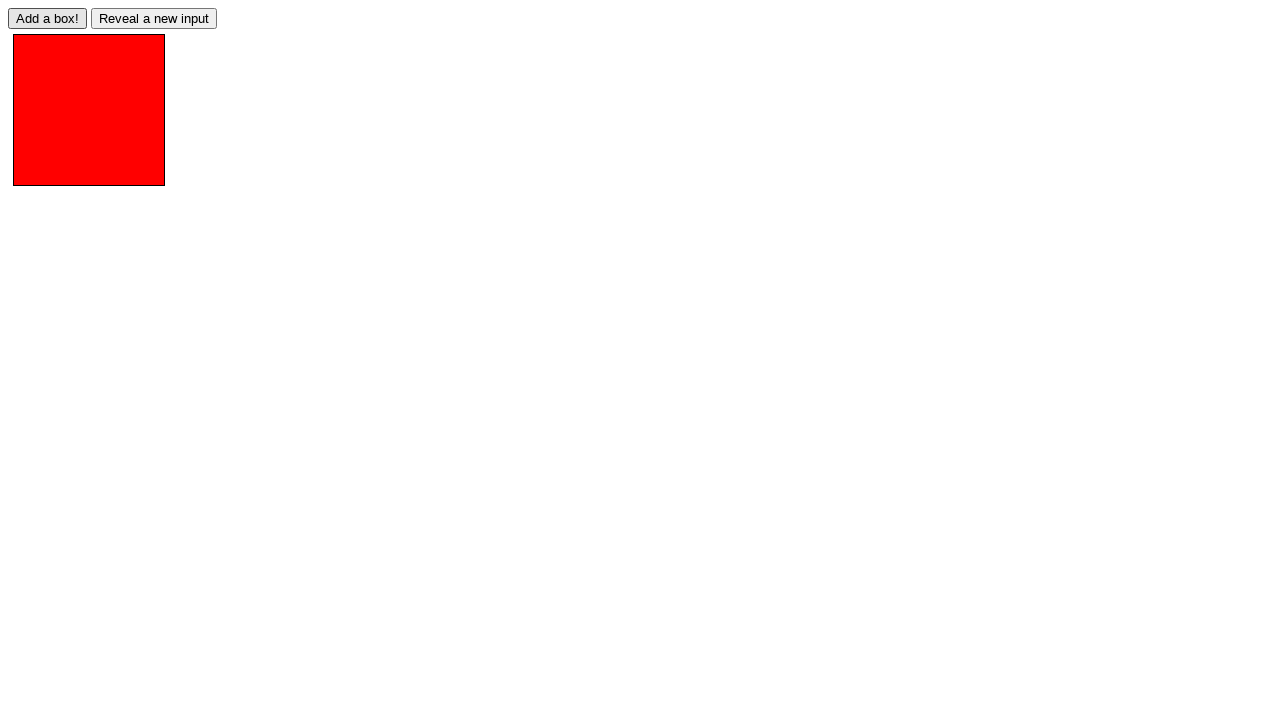

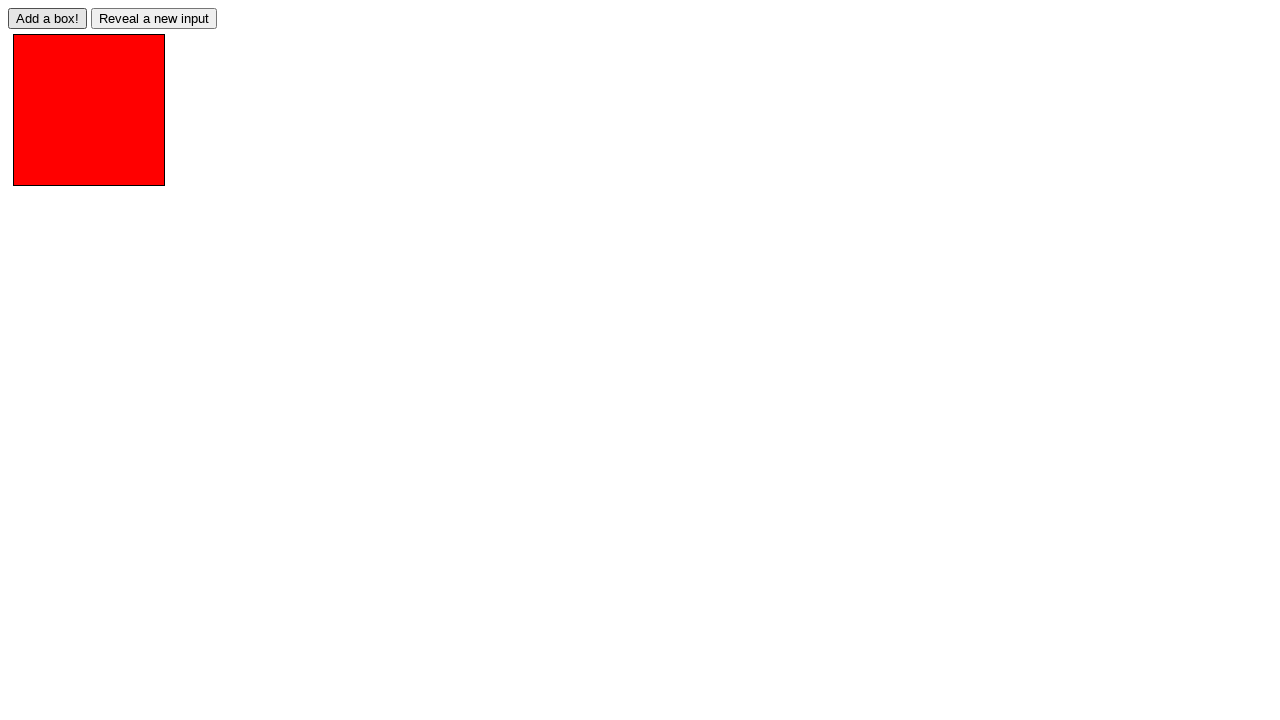